Tests a registration form by filling in required fields (first name, last name, city) and submitting, then verifies the success message is displayed.

Starting URL: http://suninjuly.github.io/registration1.html

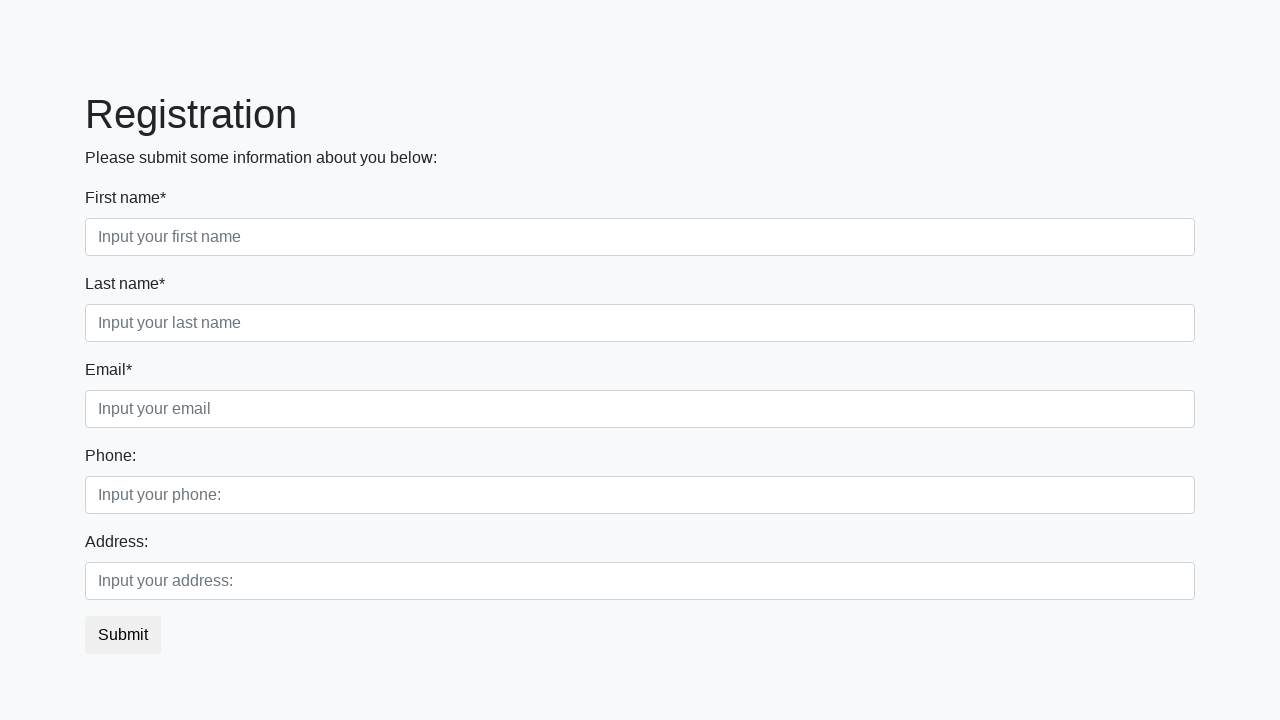

Navigated to registration form page
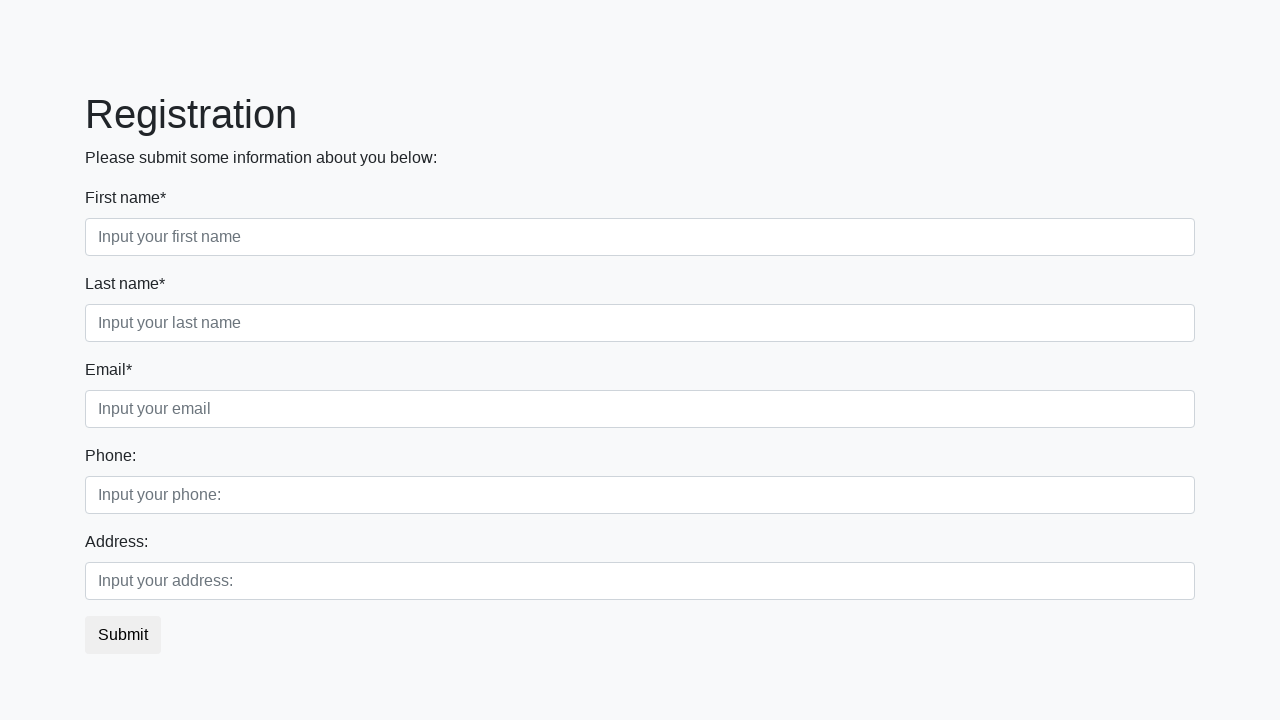

Filled first name field with 'Ivan' on .first_block .first
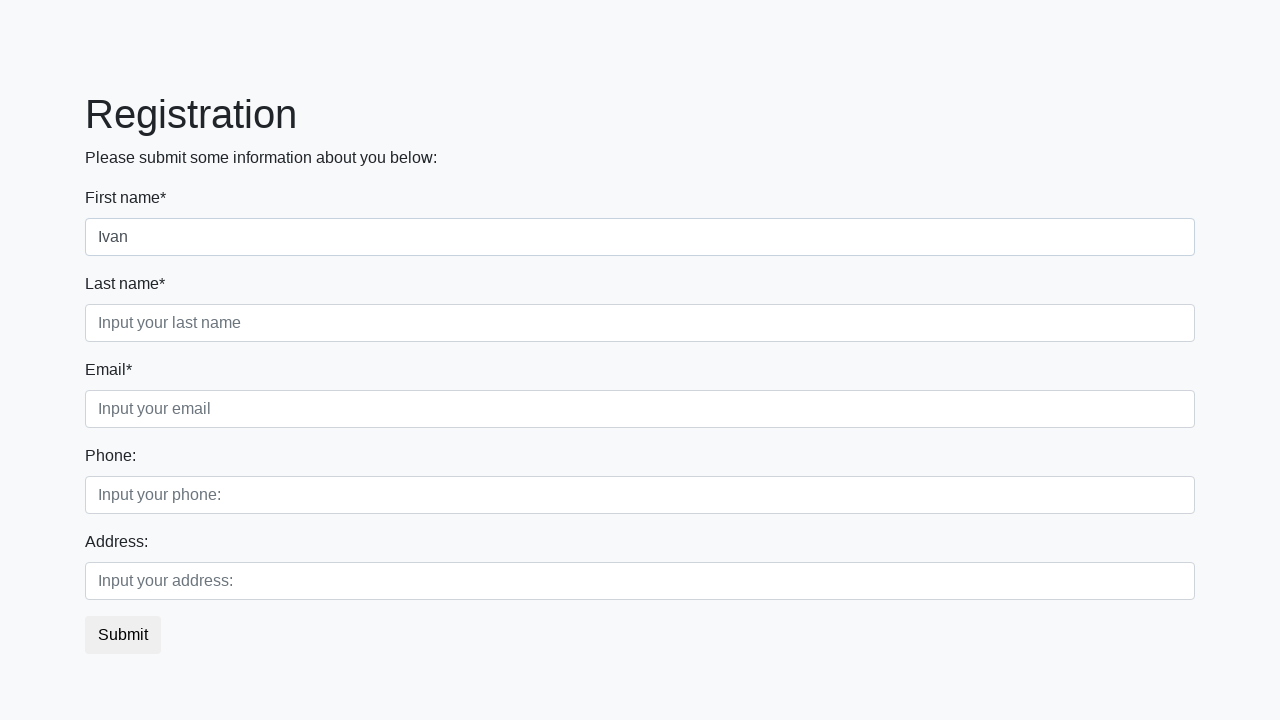

Filled last name field with 'Petrov' on .first_block .second
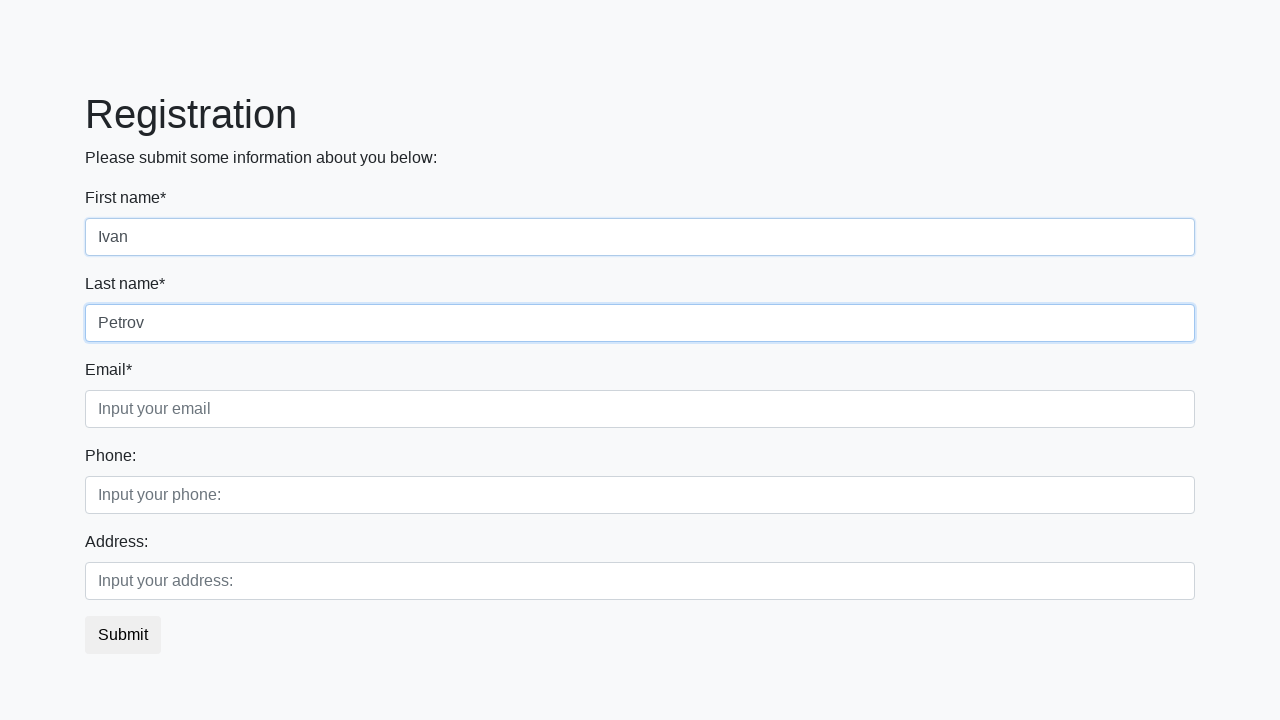

Filled city field with 'Smolensk' on .first_block .third
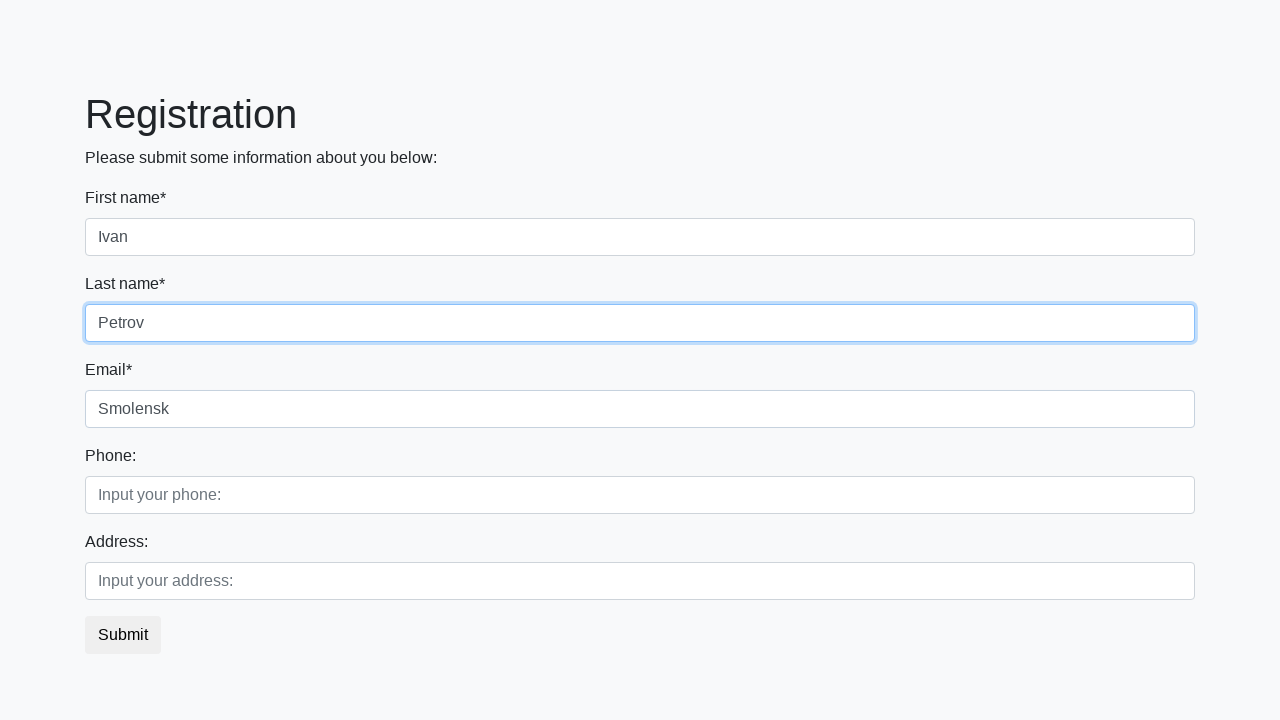

Clicked submit button to register at (123, 635) on button.btn
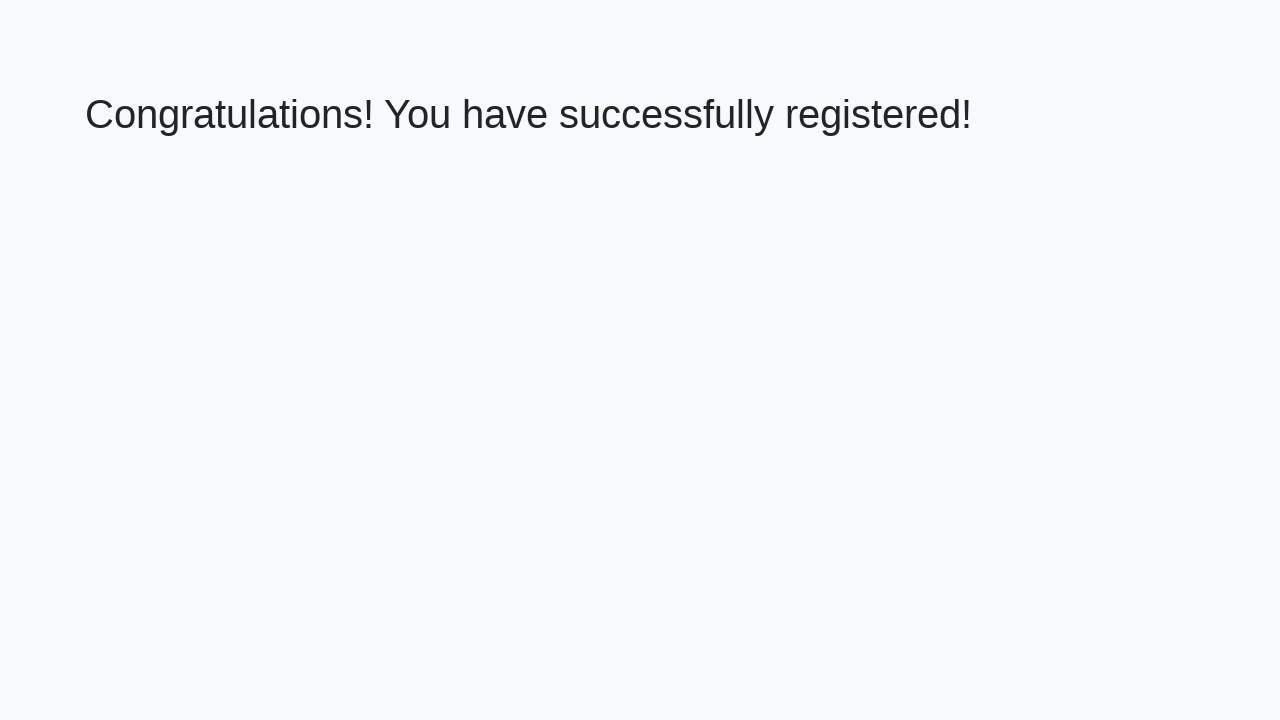

Success message heading loaded
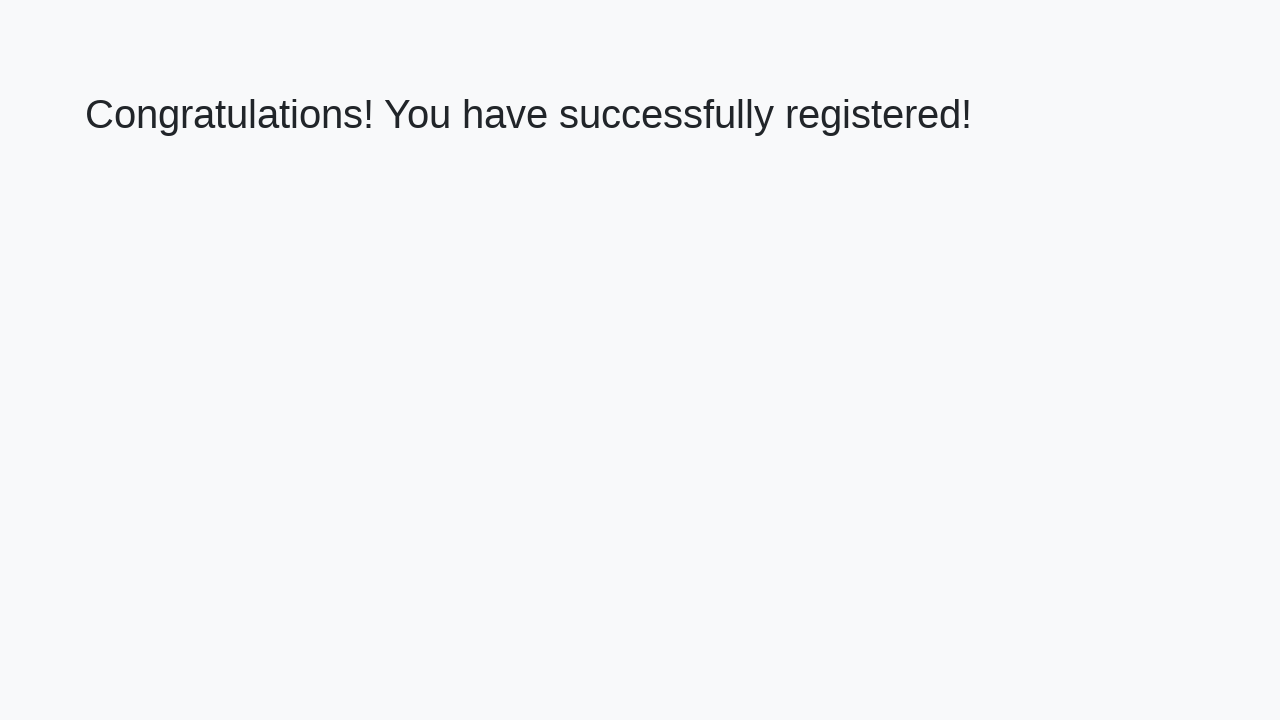

Retrieved success message text
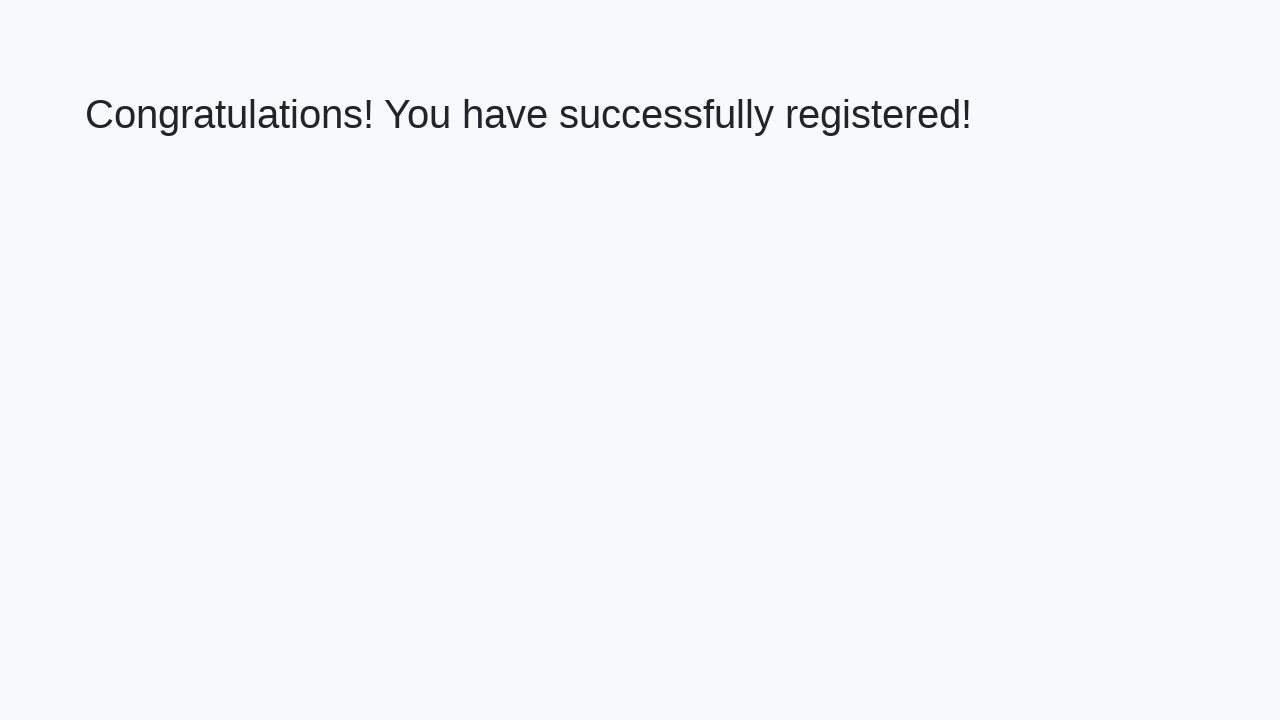

Verified success message: 'Congratulations! You have successfully registered!'
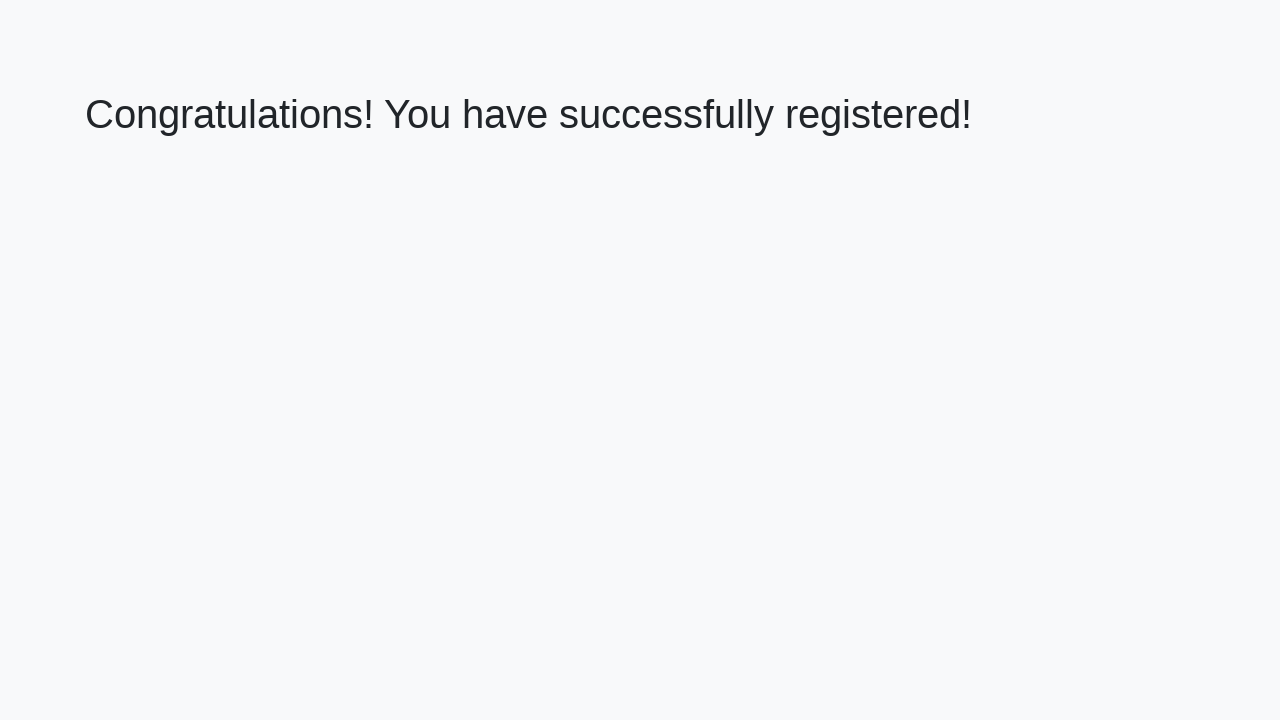

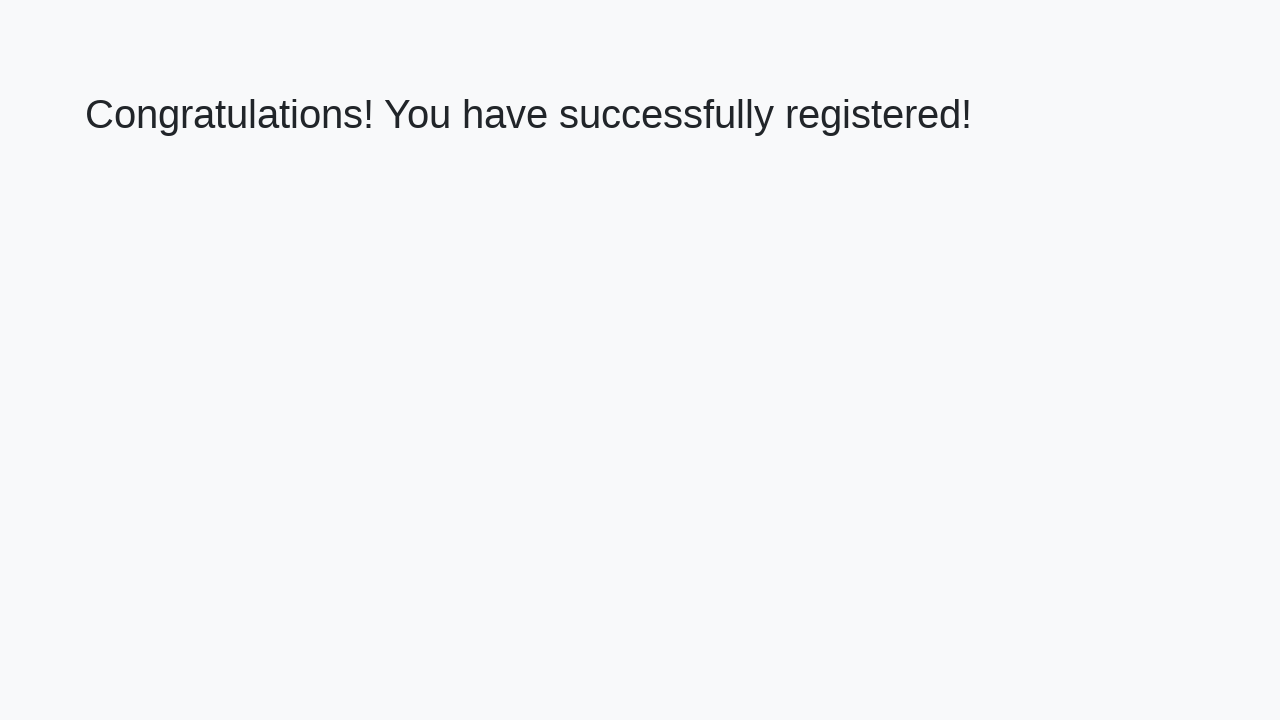